Tests the text box form on DemoQA by filling in name and email fields, submitting, and verifying the output displays the entered values.

Starting URL: https://demoqa.com/

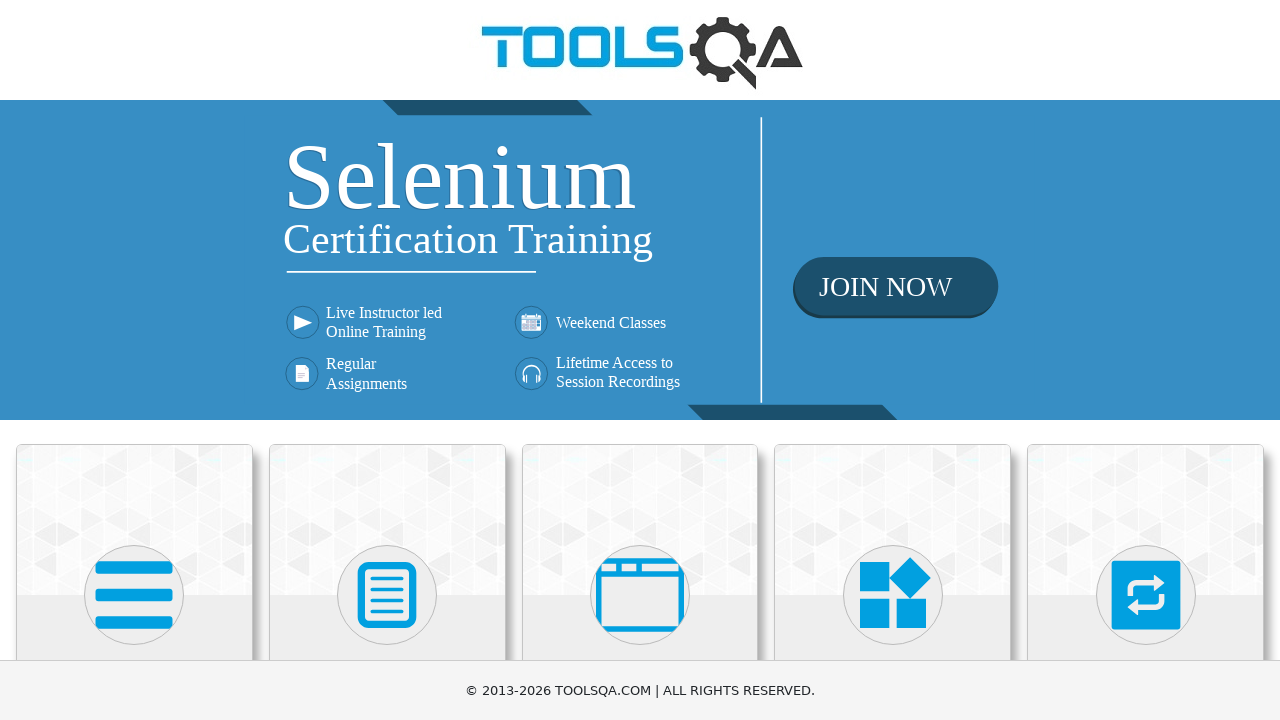

Clicked on Elements card at (134, 520) on xpath=(//div[@class='card-up'])[1]
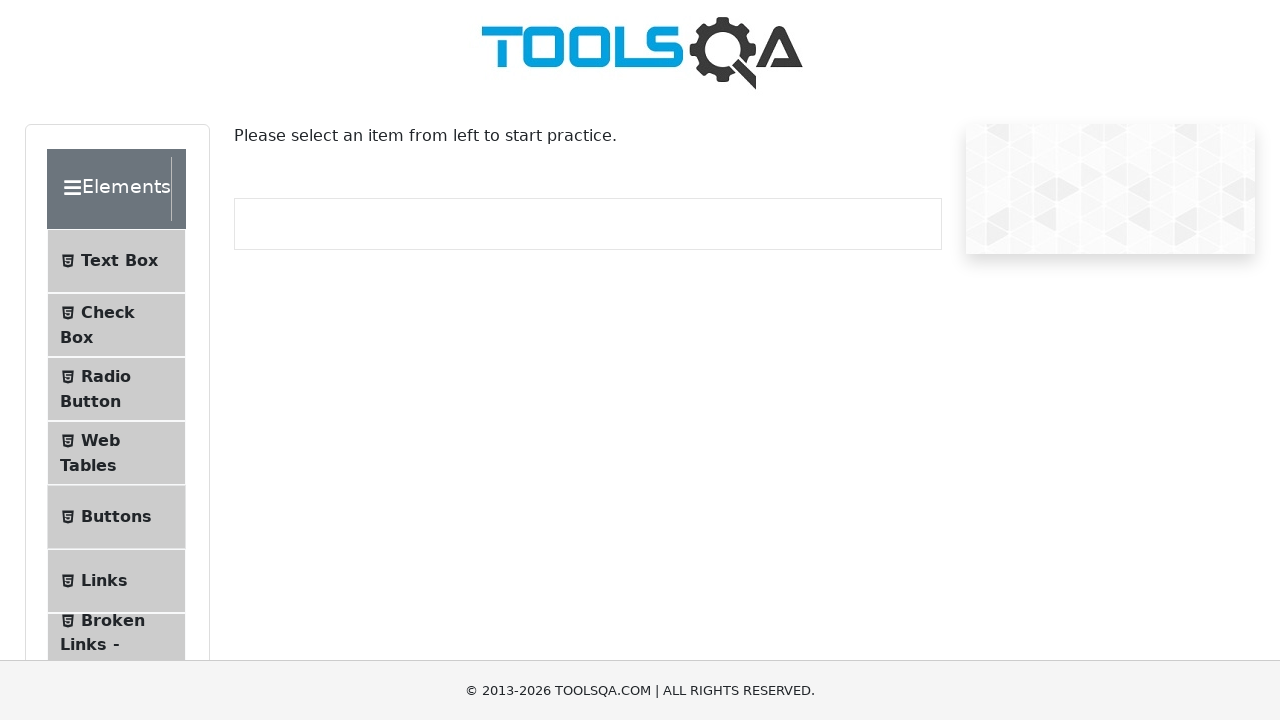

Clicked on Text Box menu item at (119, 261) on xpath=//span[contains(text(), 'Text Box')]
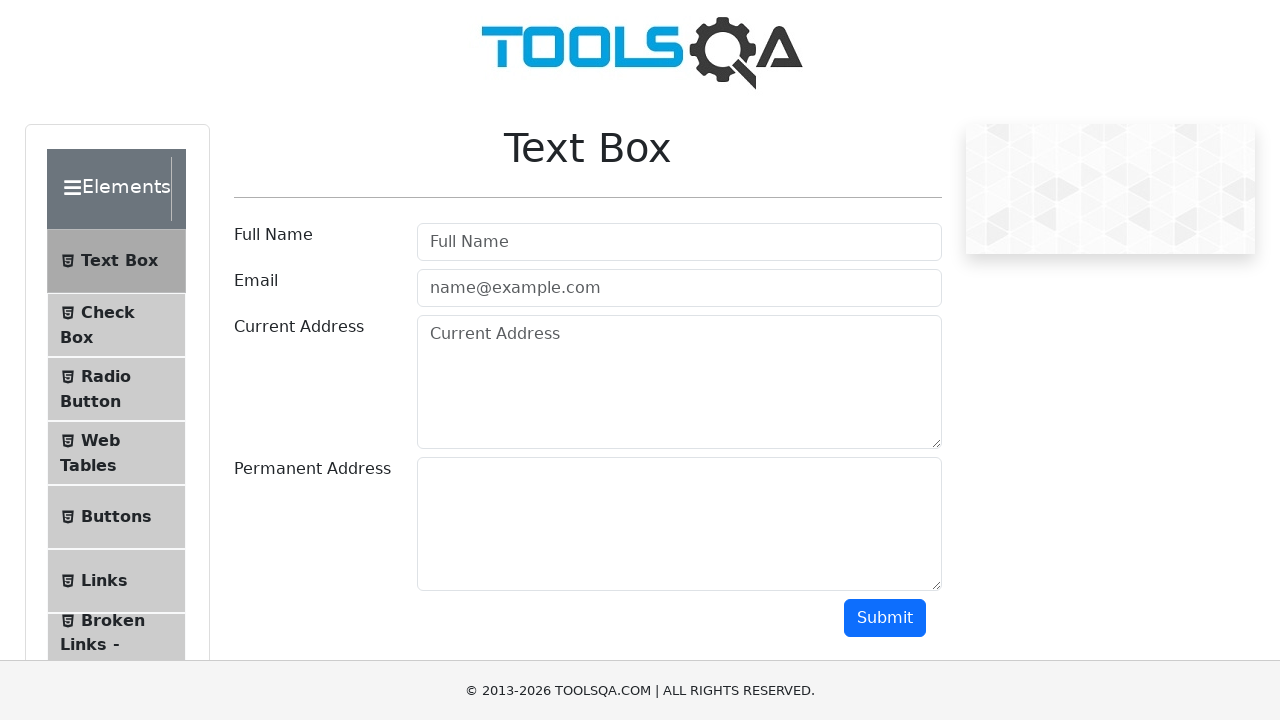

Filled name field with 'Jane Dou' on #userName
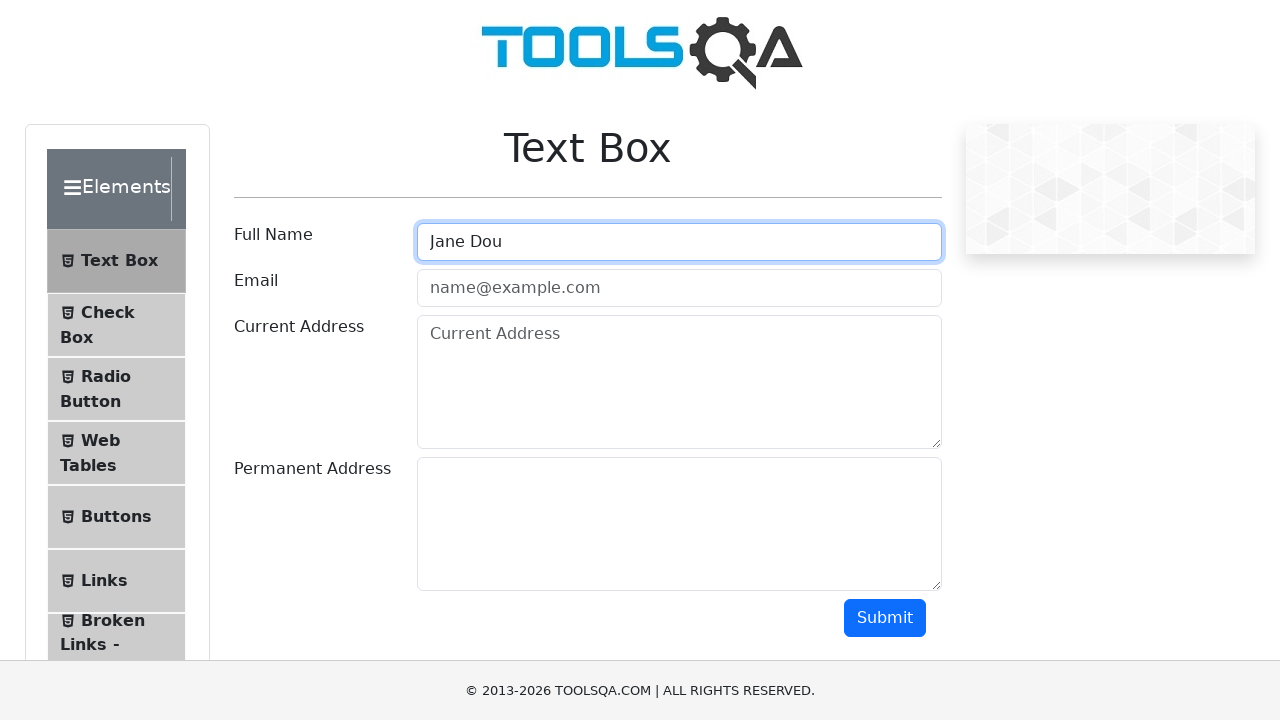

Filled email field with 'example@example.com' on #userEmail
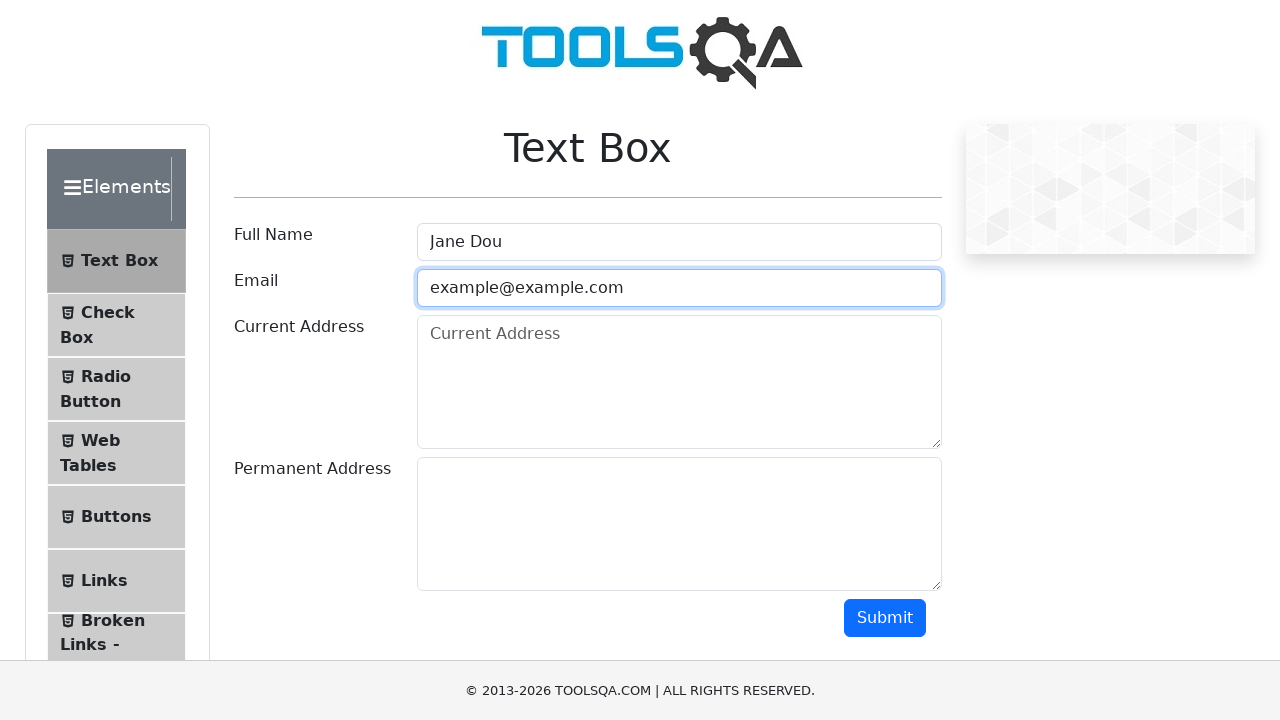

Clicked submit button at (885, 618) on #submit
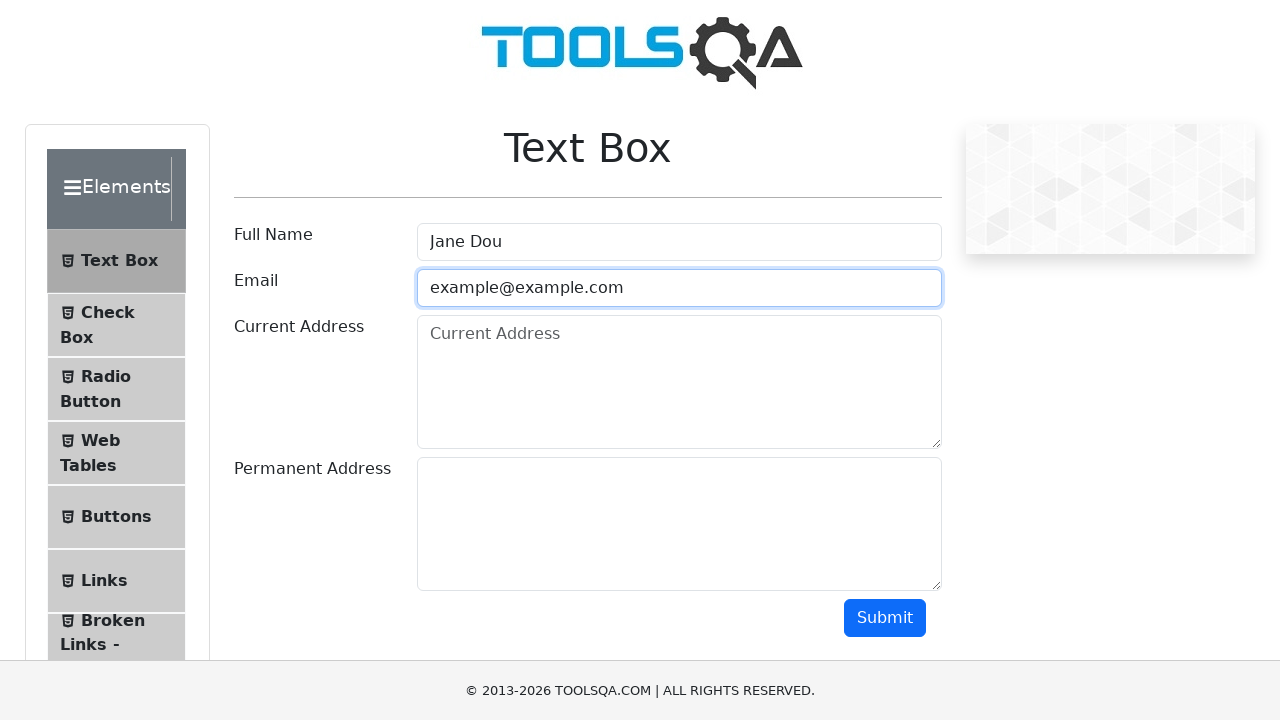

Output section loaded with name field visible
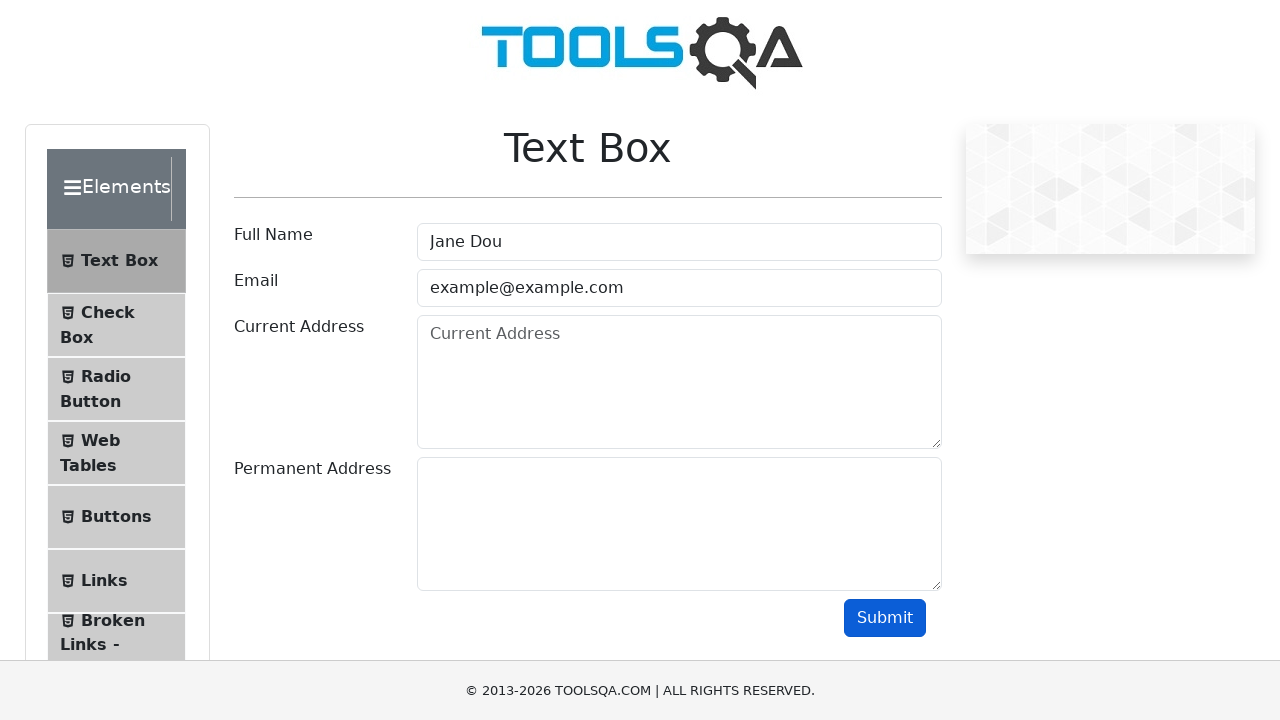

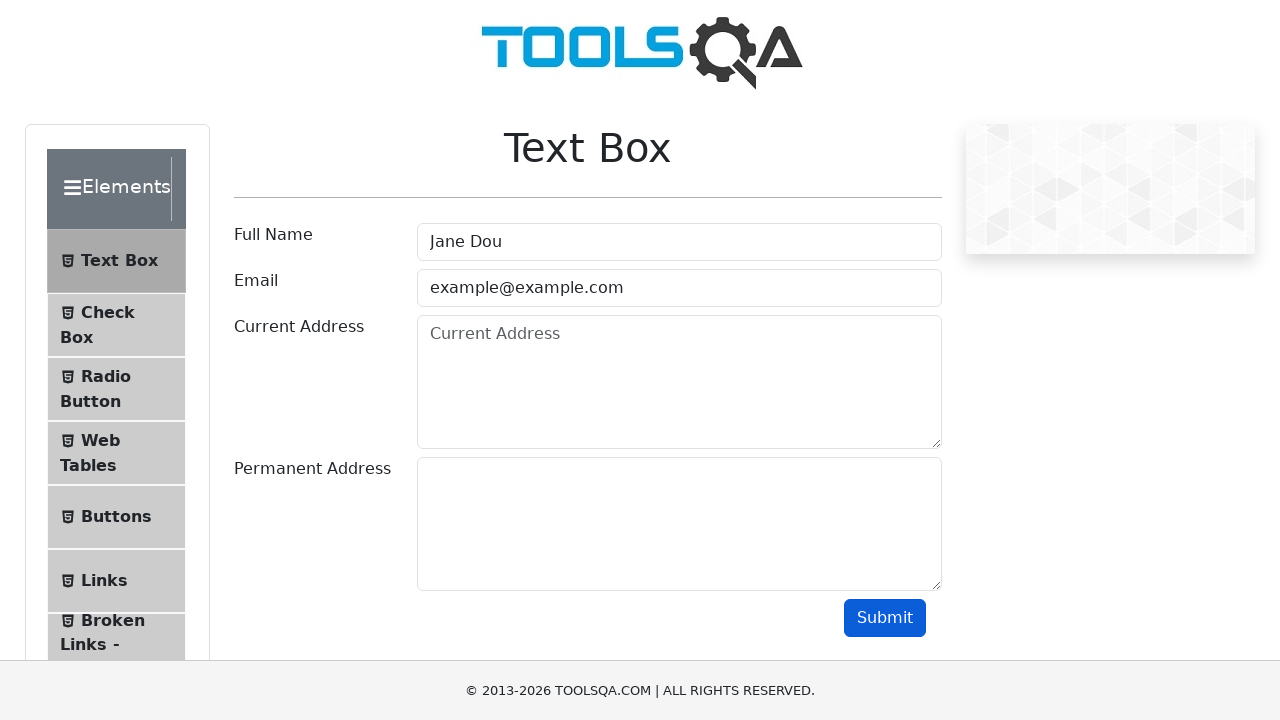